Tests sortable data tables by navigating to the tables page, verifying content, and sorting by column

Starting URL: https://the-internet.herokuapp.com

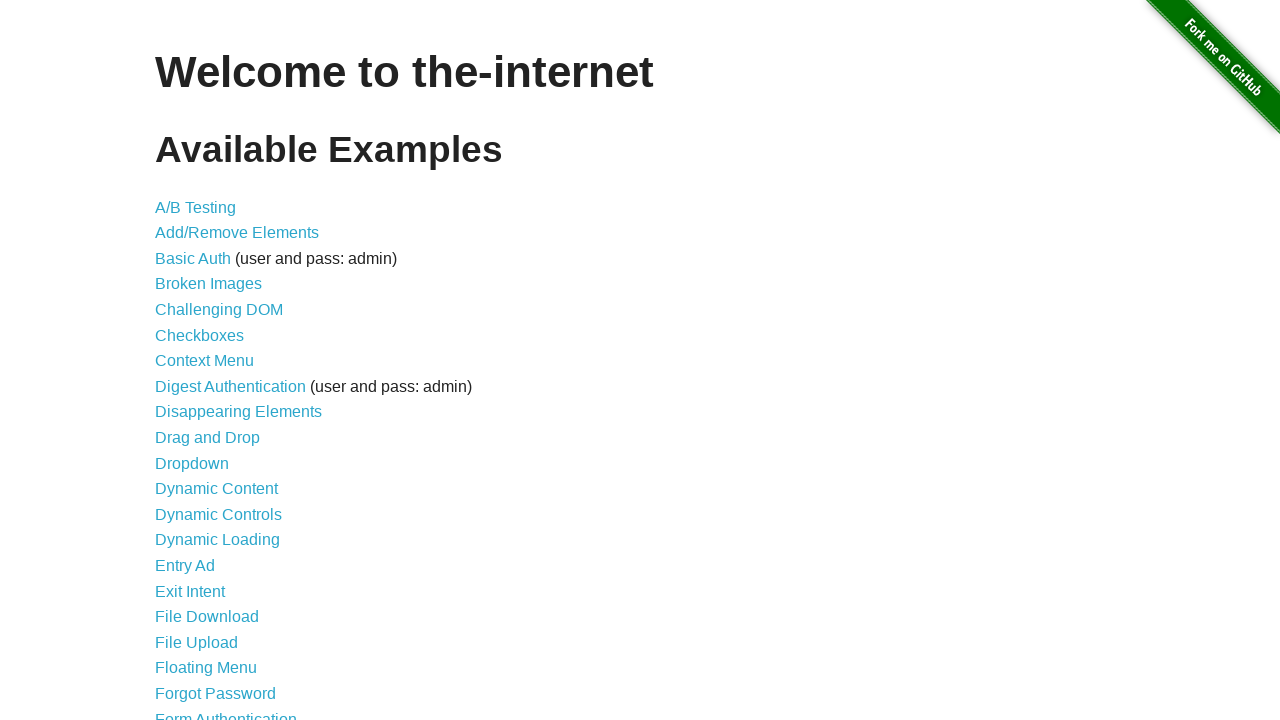

Clicked on Sortable Data Tables link at (230, 574) on a[href='/tables']
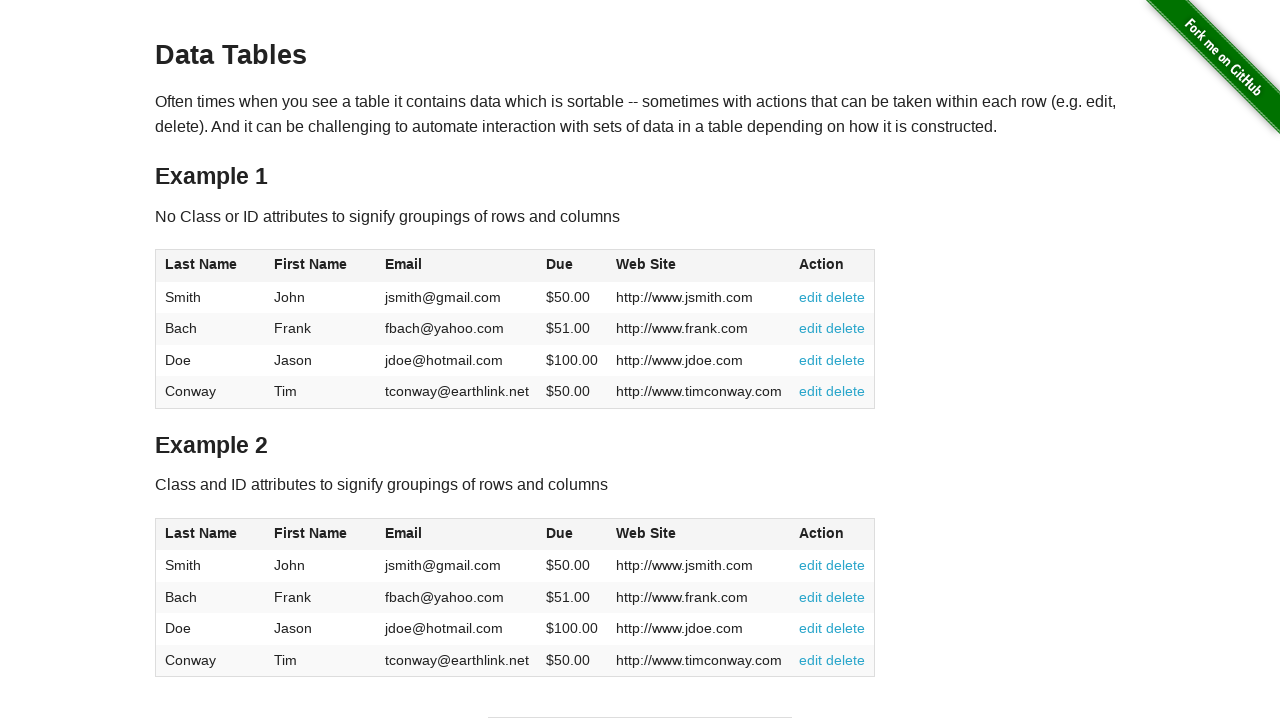

Tables page loaded and table1 is visible
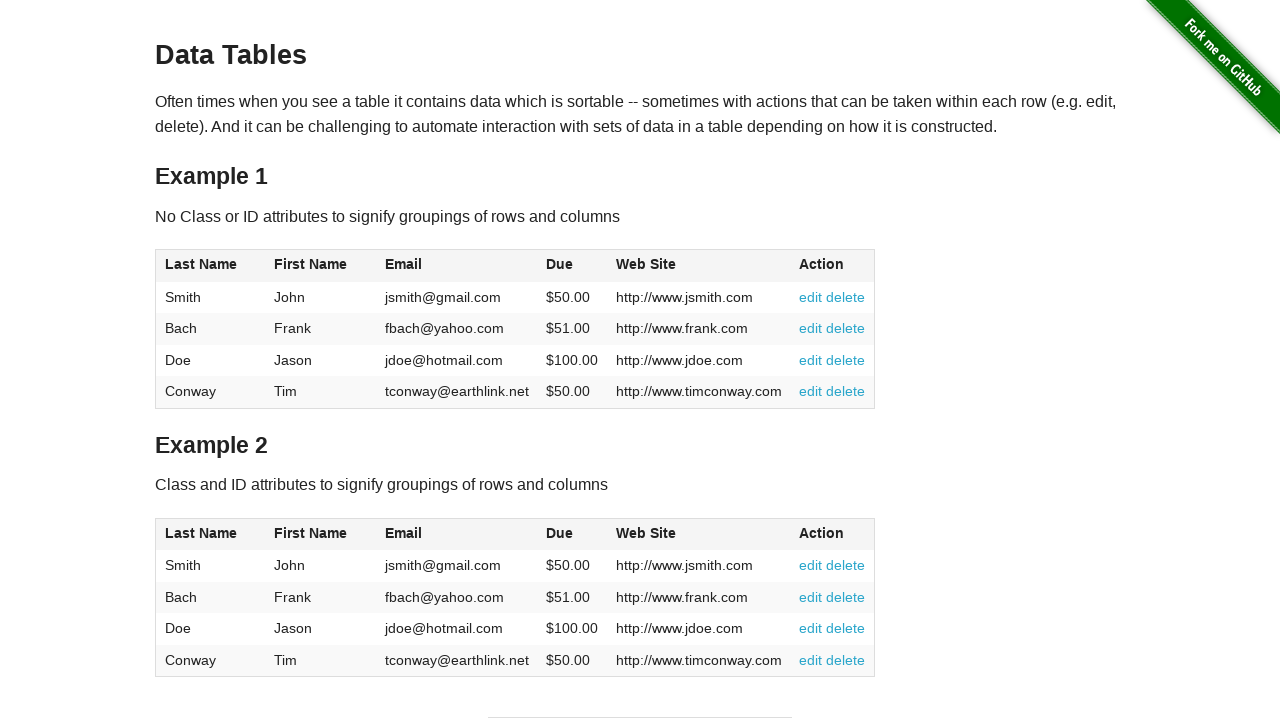

Clicked on Last Name column header in Table 2 to sort at (210, 534) on #table2 th:has-text('Last Name')
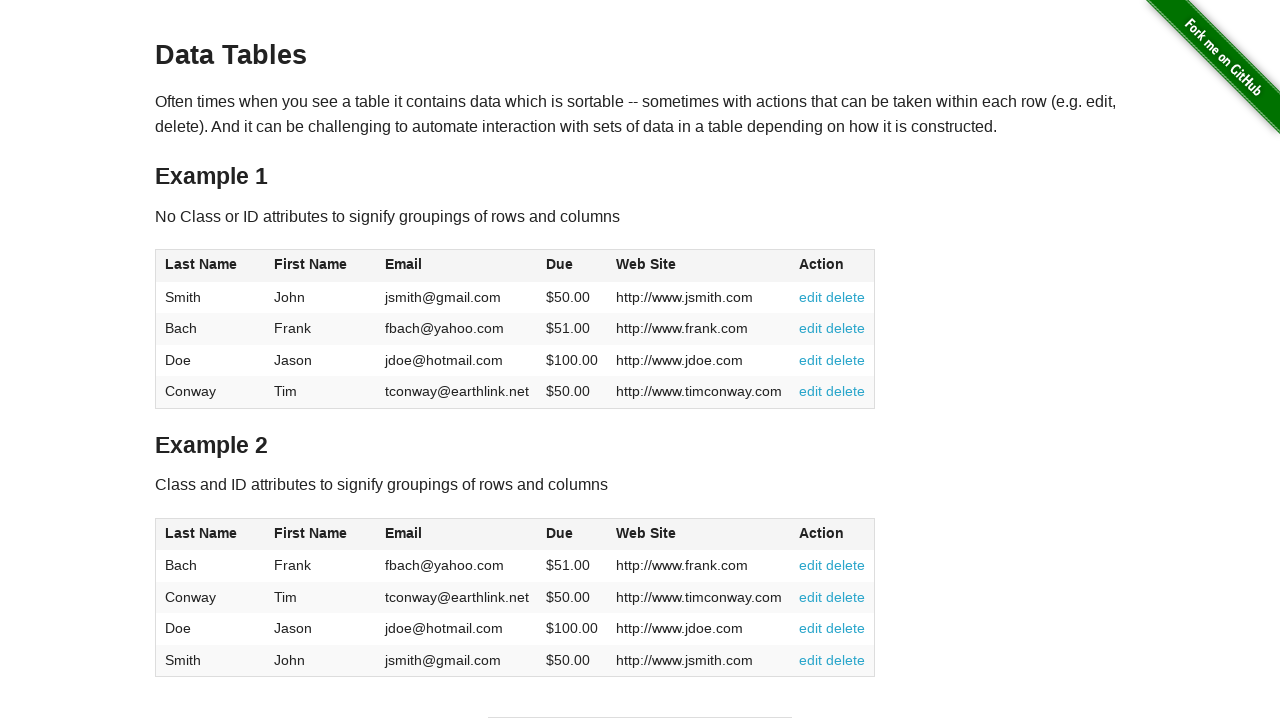

Waited for table to be sorted
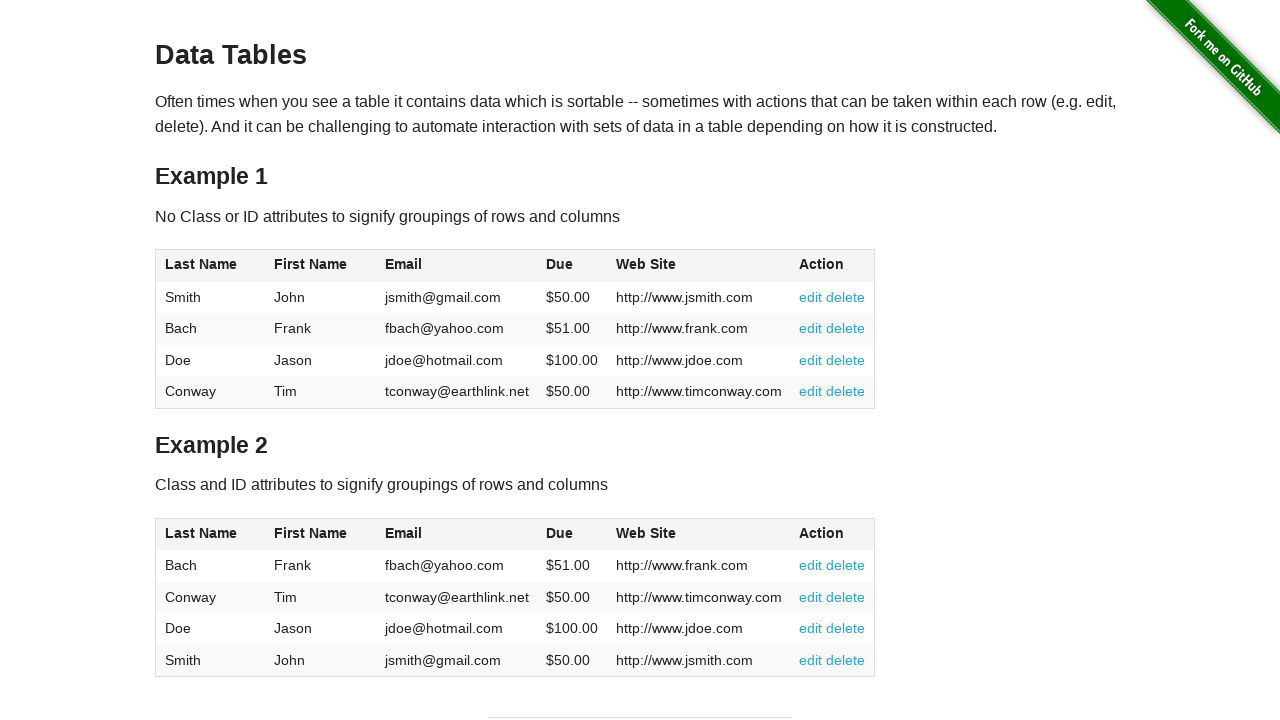

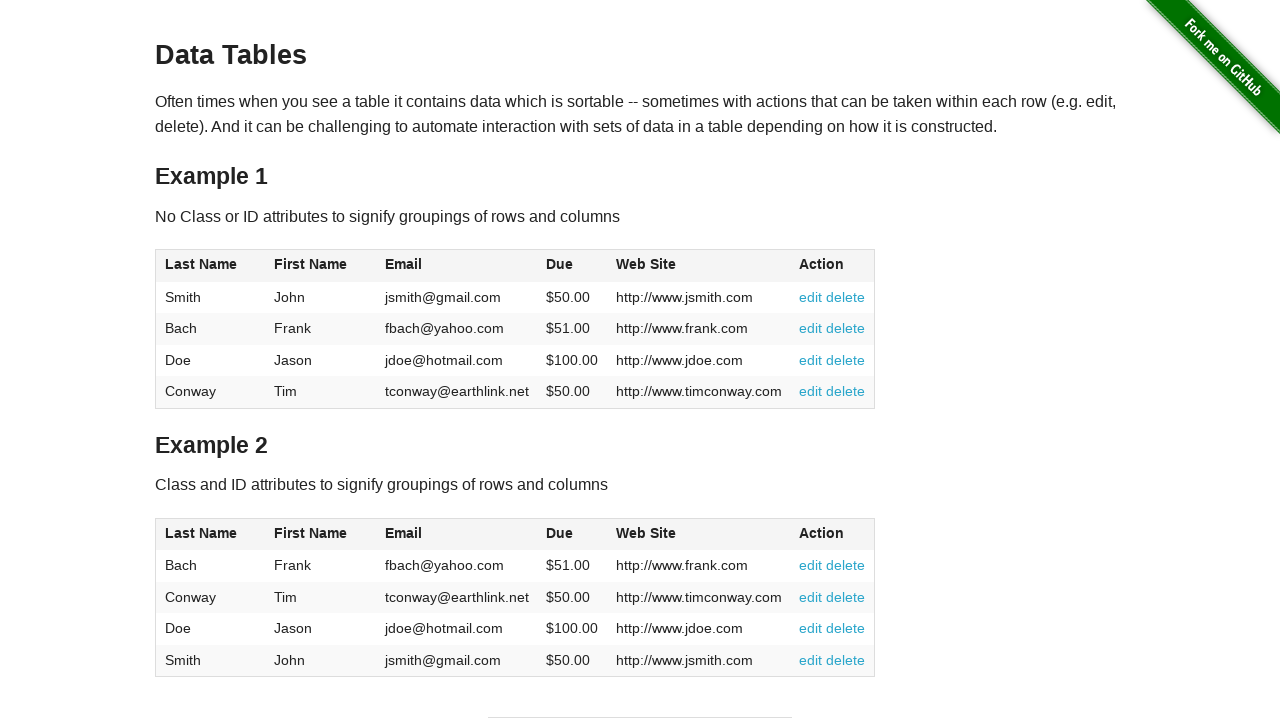